Tests error handling when a non-numeric character is entered in the second number field.

Starting URL: https://testsheepnz.github.io/BasicCalculator

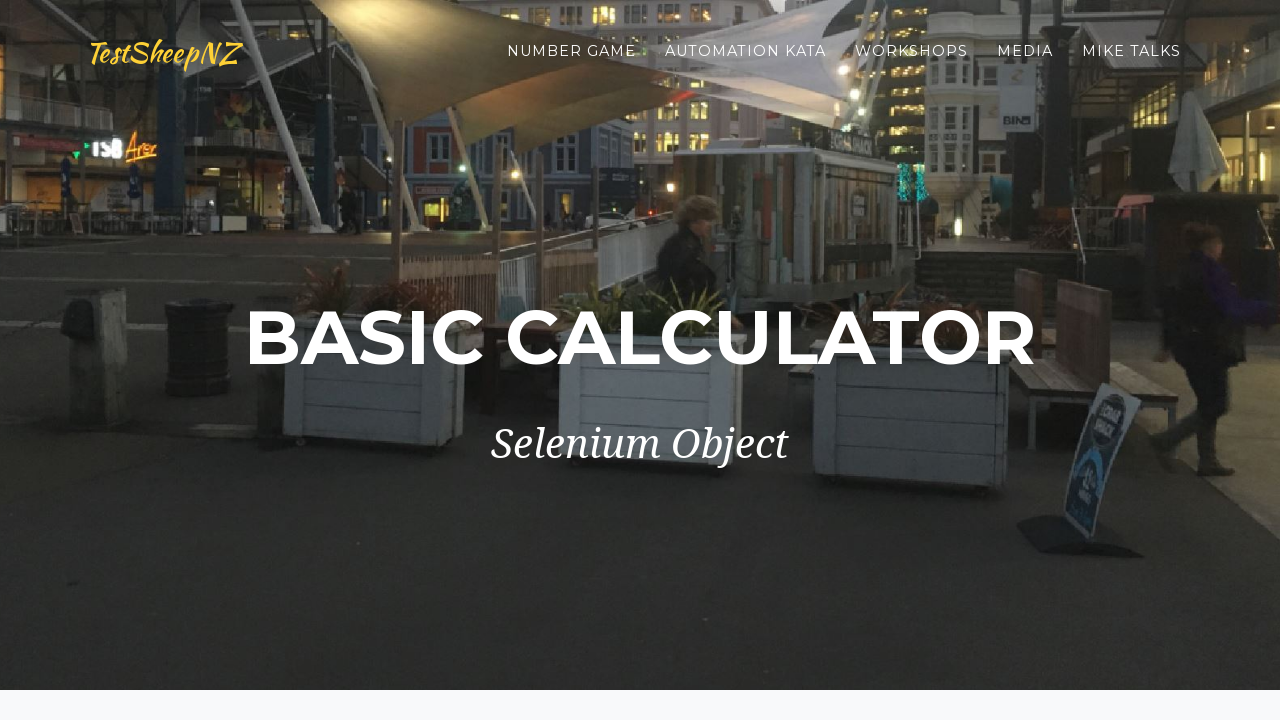

Selected 'Prototype' build version on #selectBuild
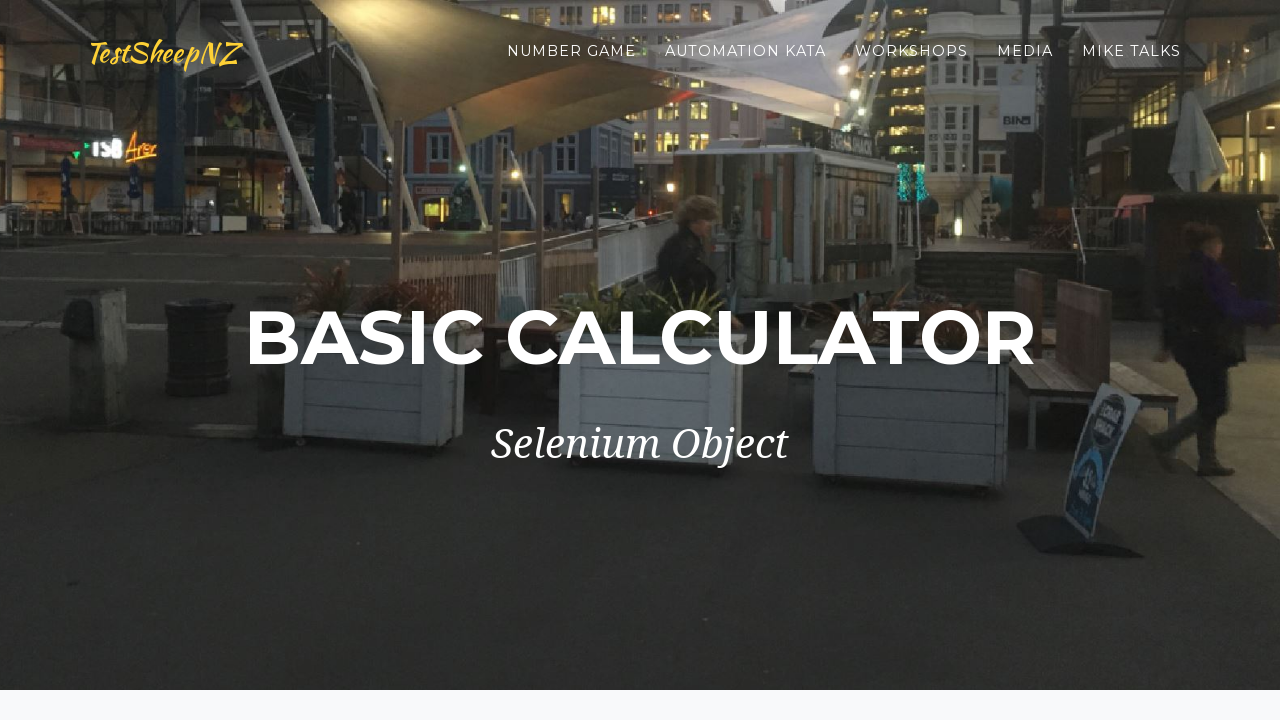

Entered '2' in first number field on #number1Field
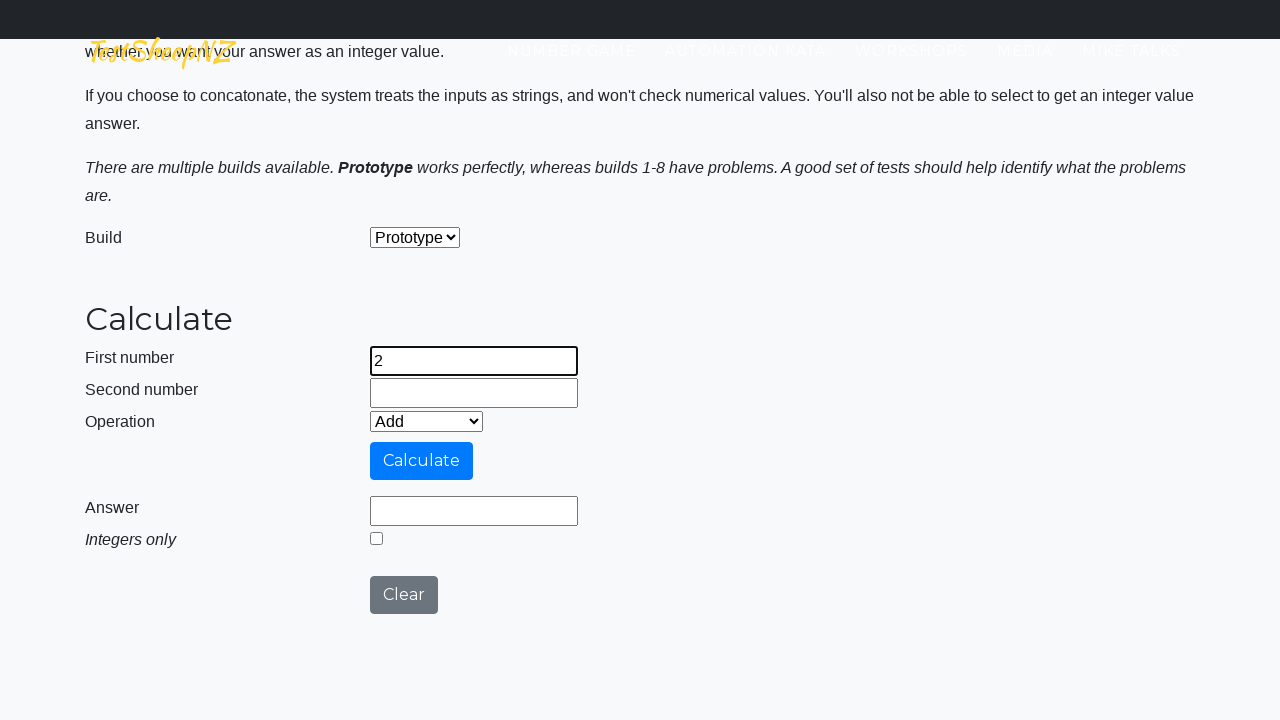

Entered non-numeric character 'A' in second number field on #number2Field
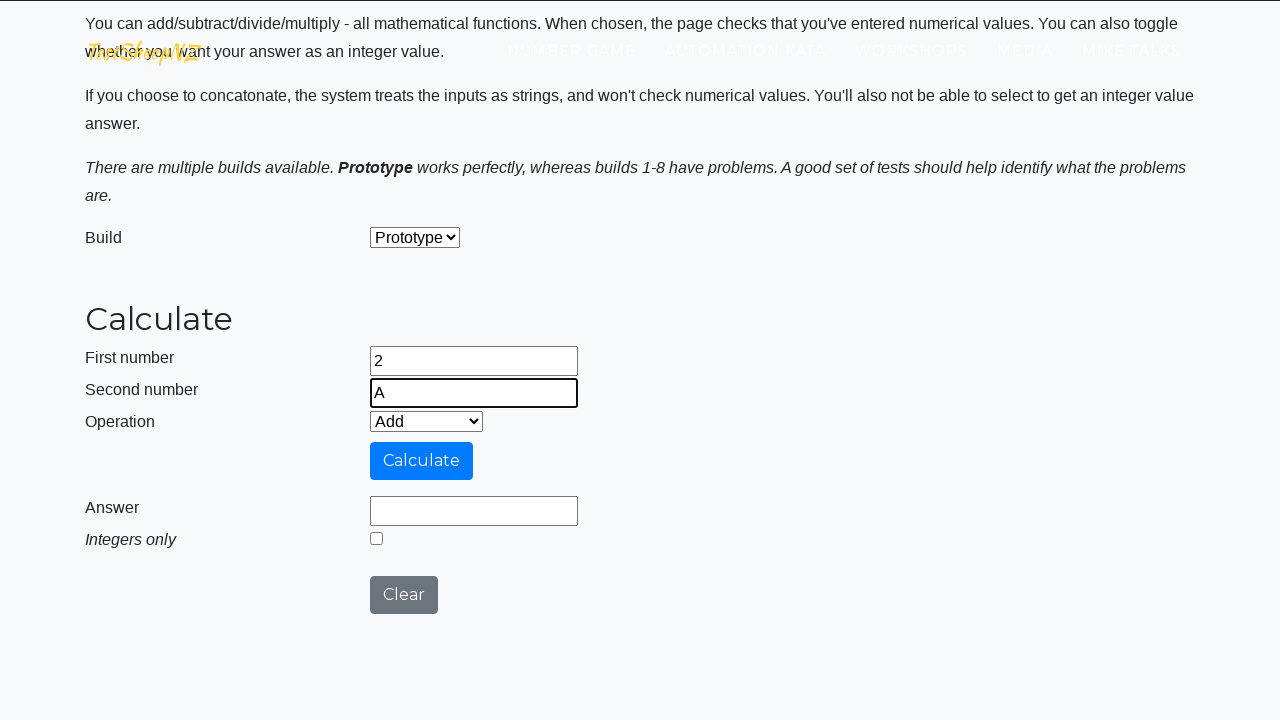

Selected 'Add' operation on #selectOperationDropdown
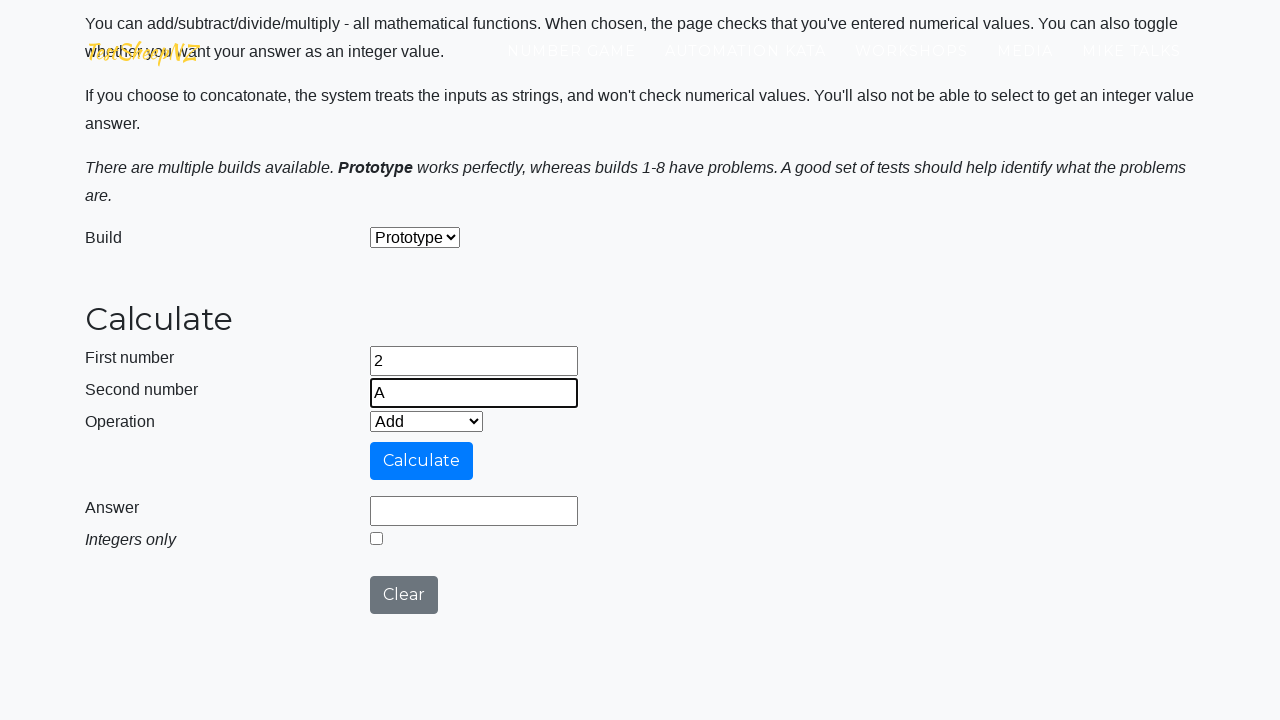

Clicked calculate button at (422, 461) on #calculateButton
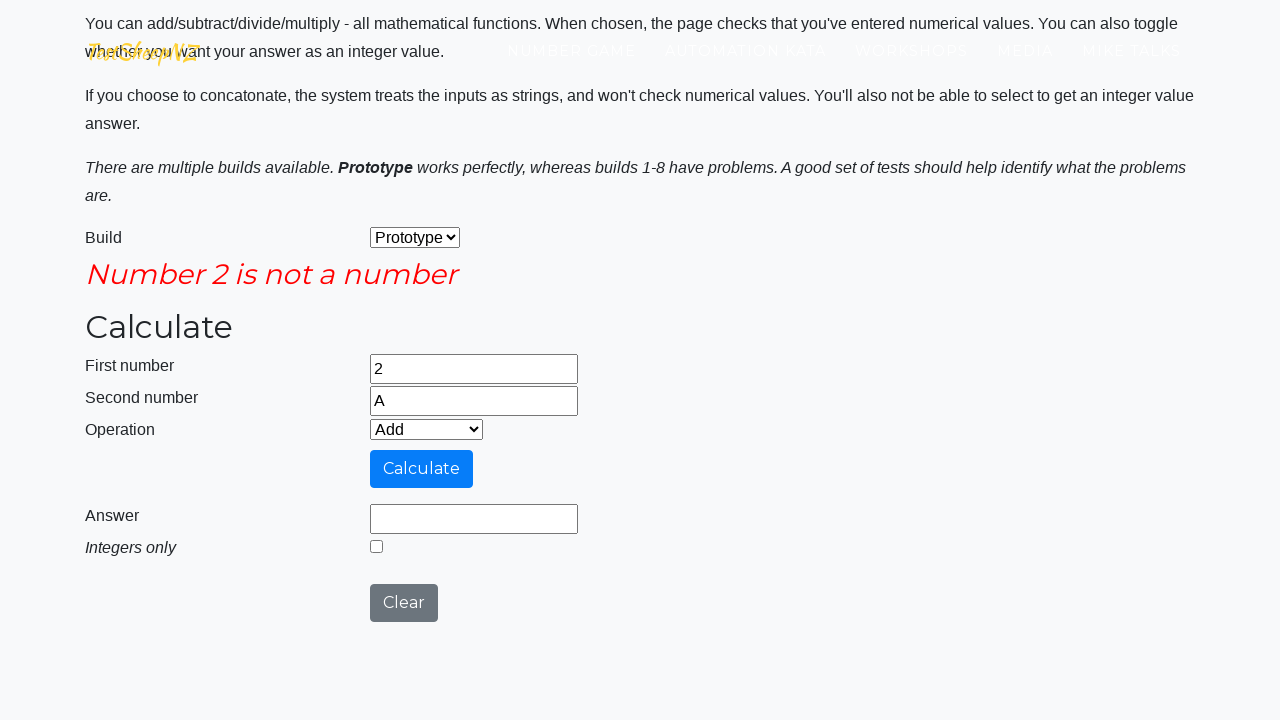

Error message appeared indicating non-numeric input was rejected
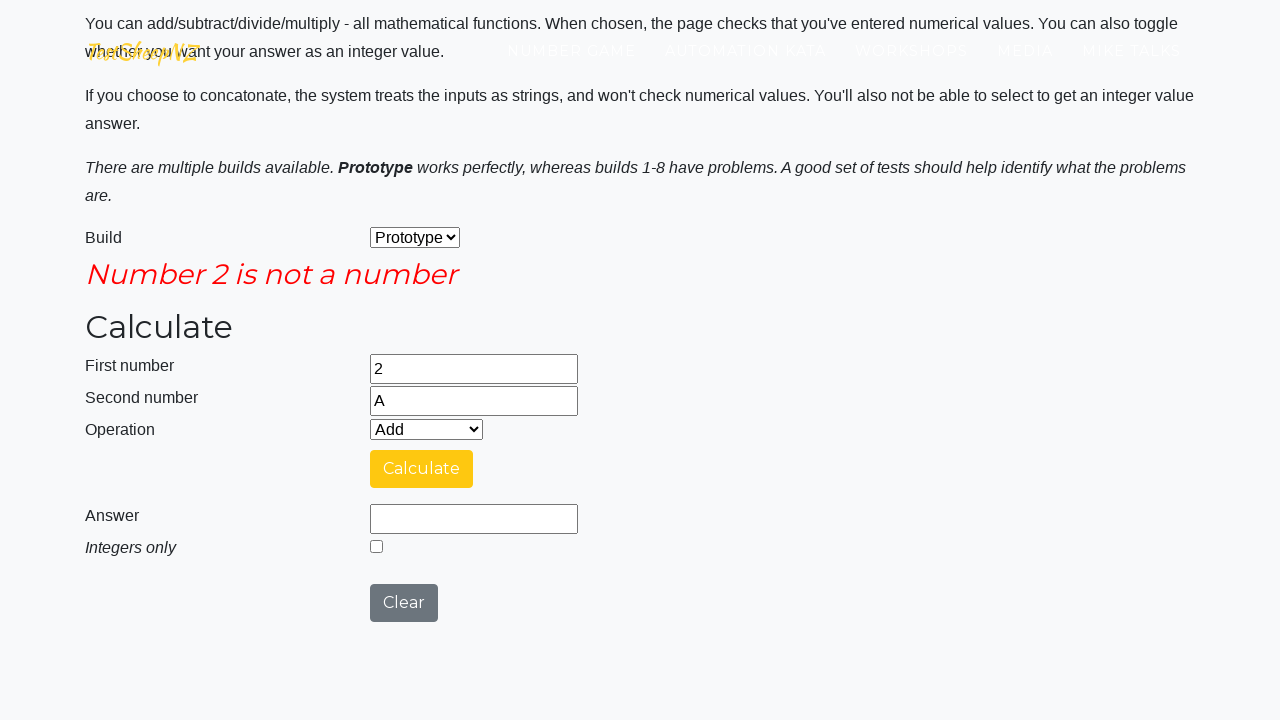

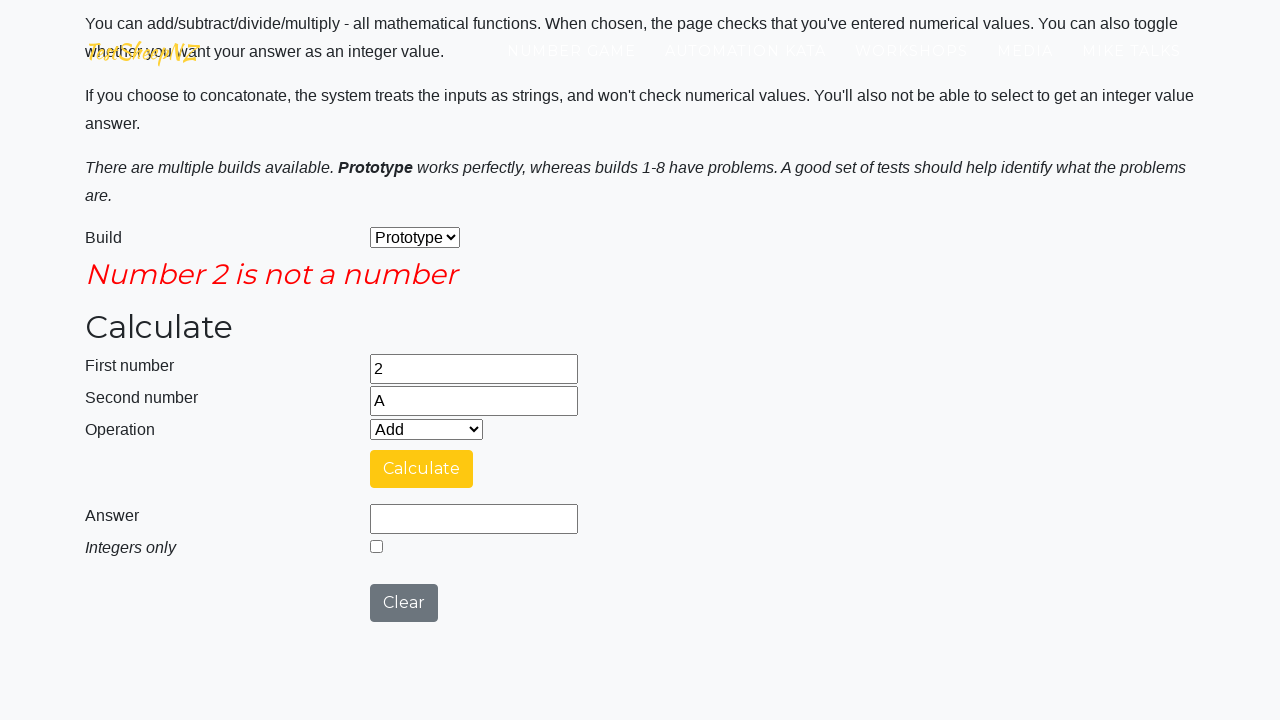